Tests a text box form by filling in user name, email, current address, and permanent address fields, then submitting the form

Starting URL: https://demoqa.com/text-box

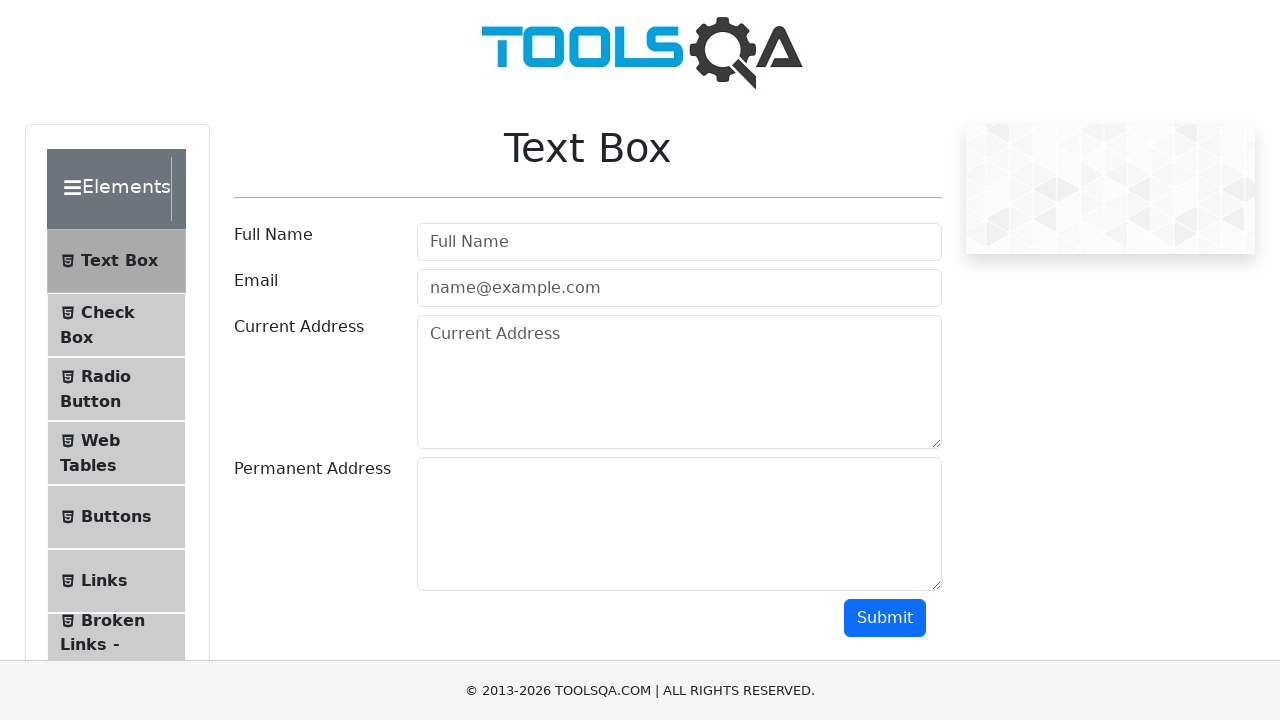

Filled user name field with 'Dhoni' on #userName
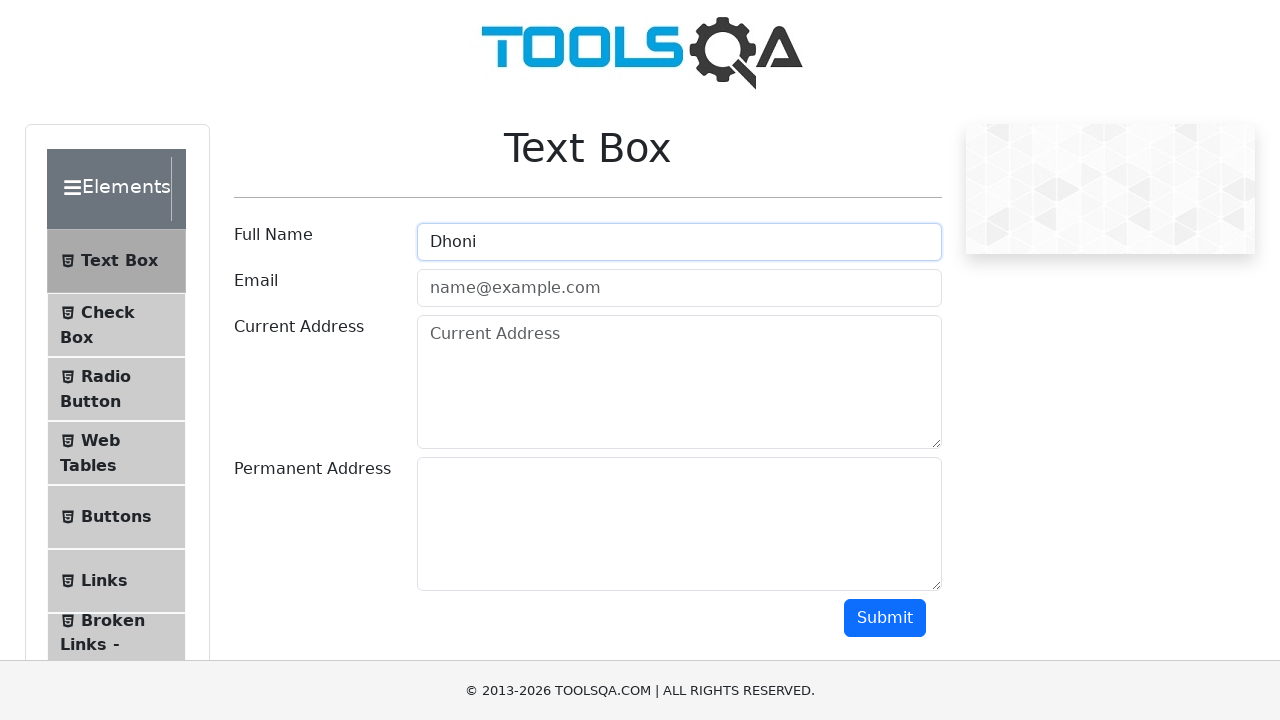

Filled email field with 'Dhoni@gmail.com' on #userEmail
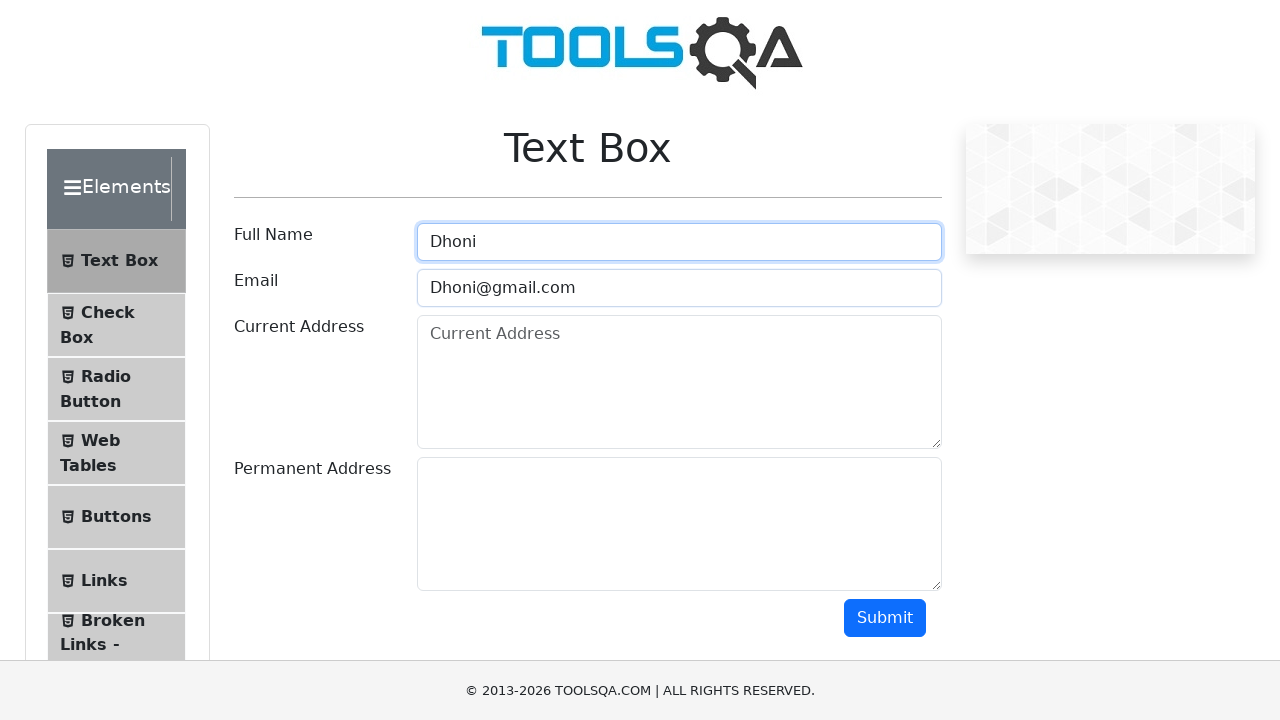

Filled current address field with 'CAddress' on #currentAddress
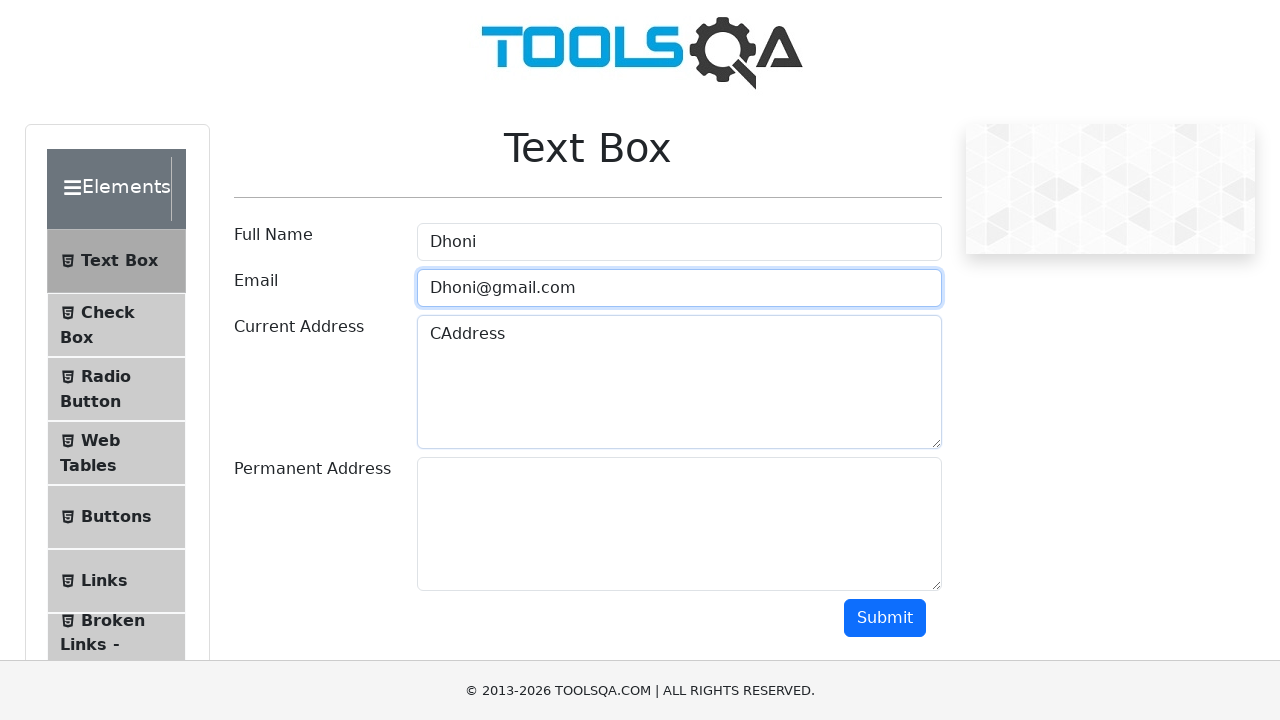

Filled permanent address field with 'pAddress' on #permanentAddress
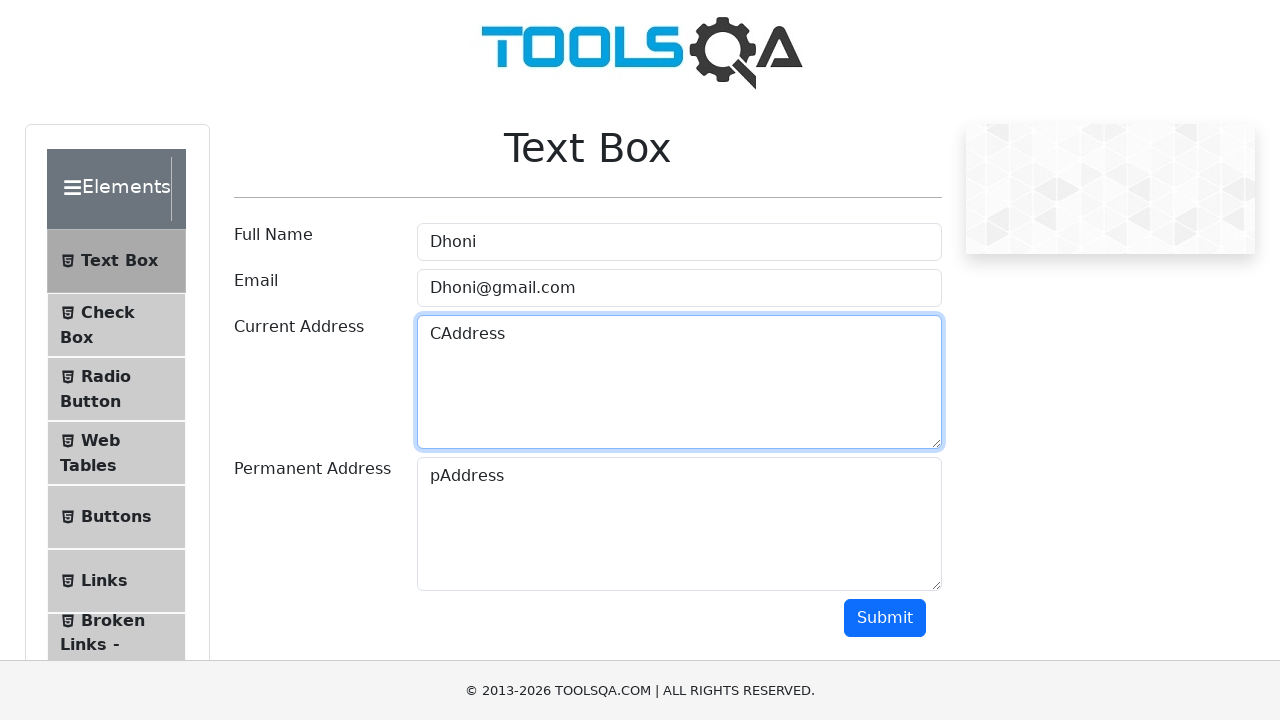

Clicked submit button to submit the text box form at (885, 618) on #submit
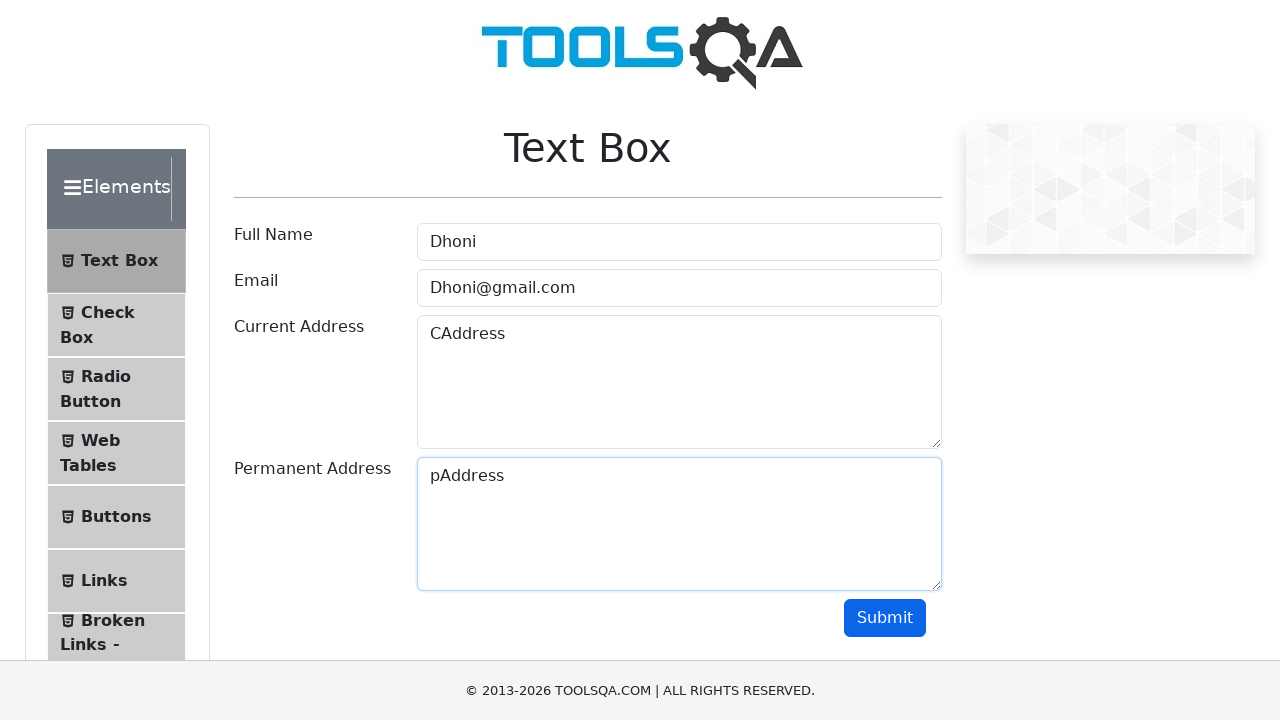

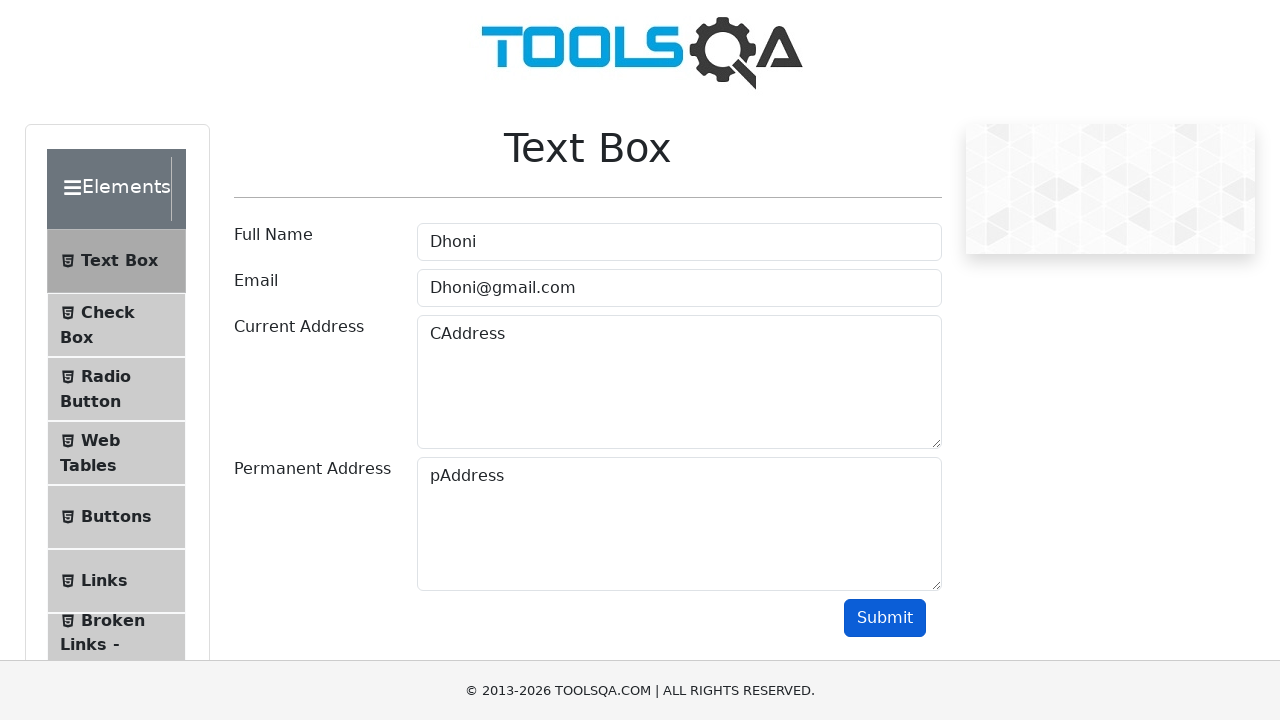